Navigates to the CoWIN vaccination portal website and scrolls to the Search button element on the page.

Starting URL: https://www.cowin.gov.in/

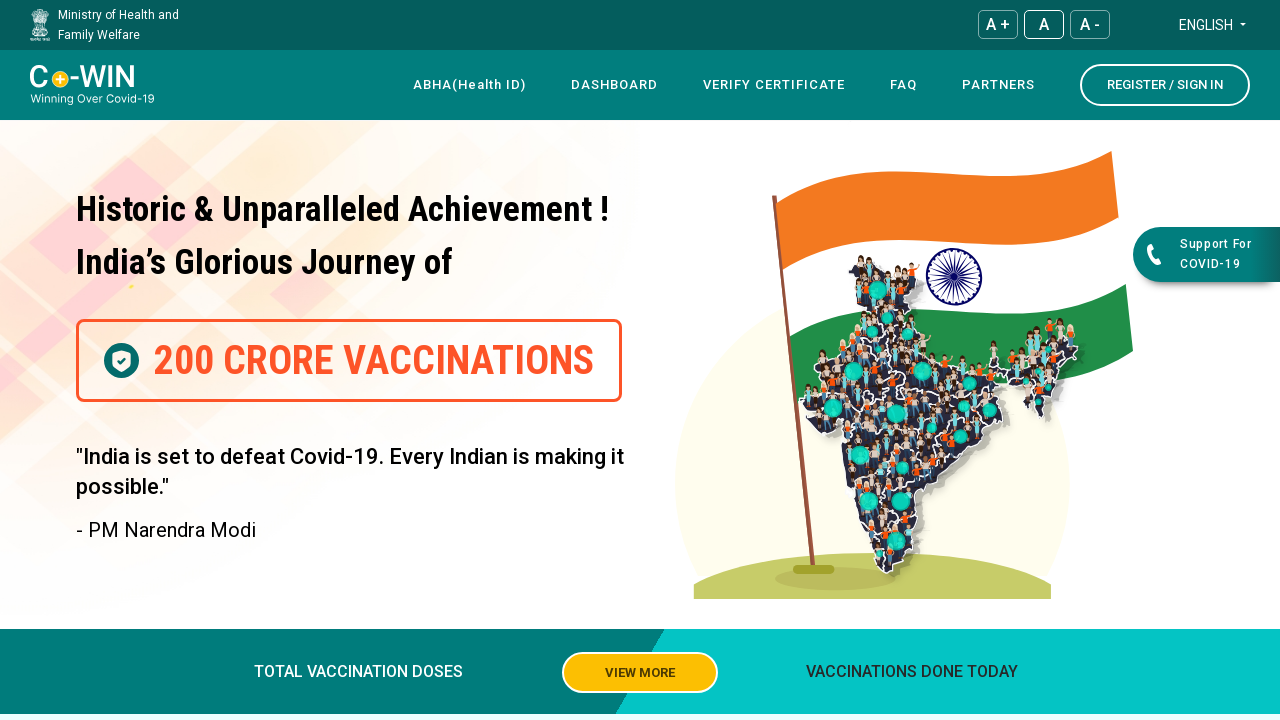

Located the Search button element
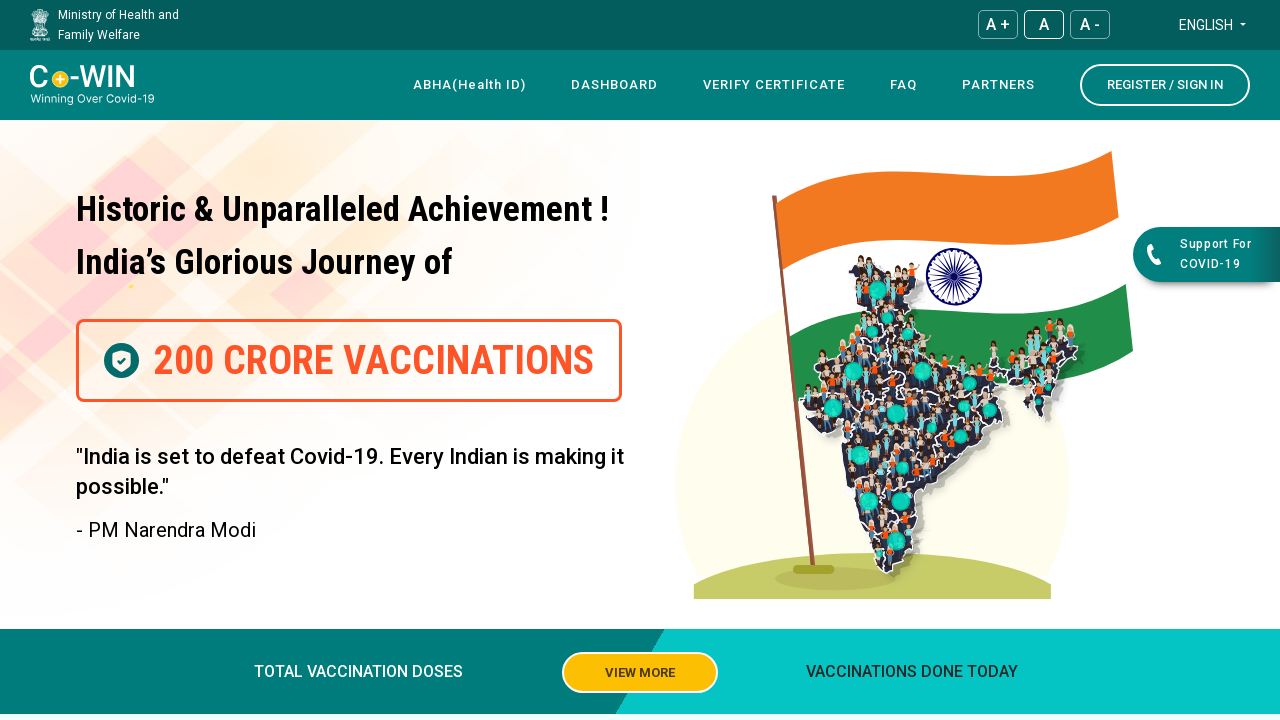

Scrolled Search button into view
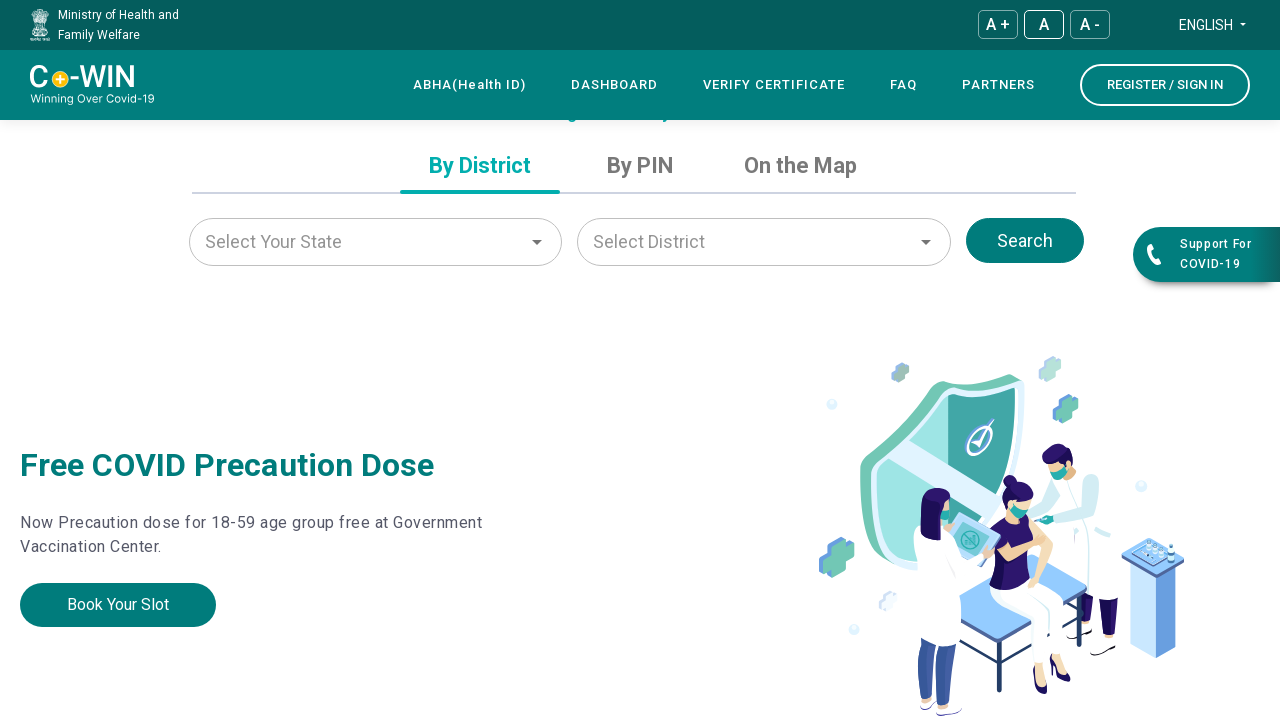

Search button is now visible on the page
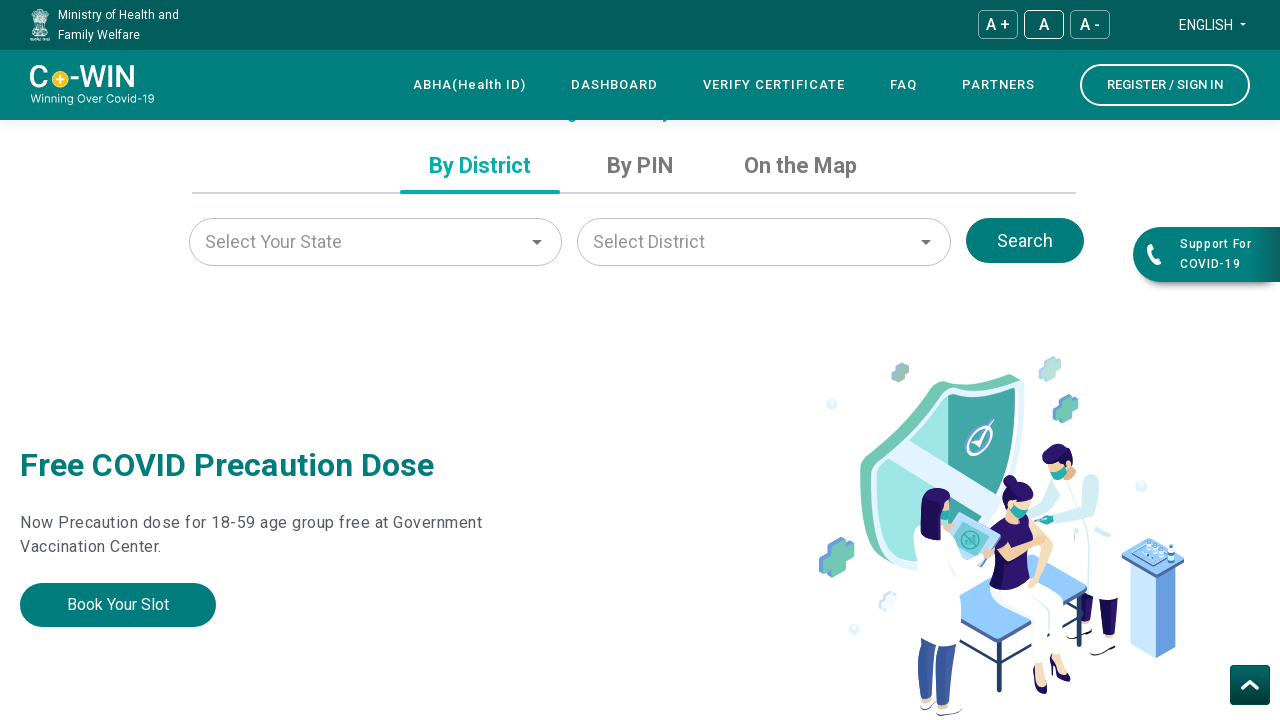

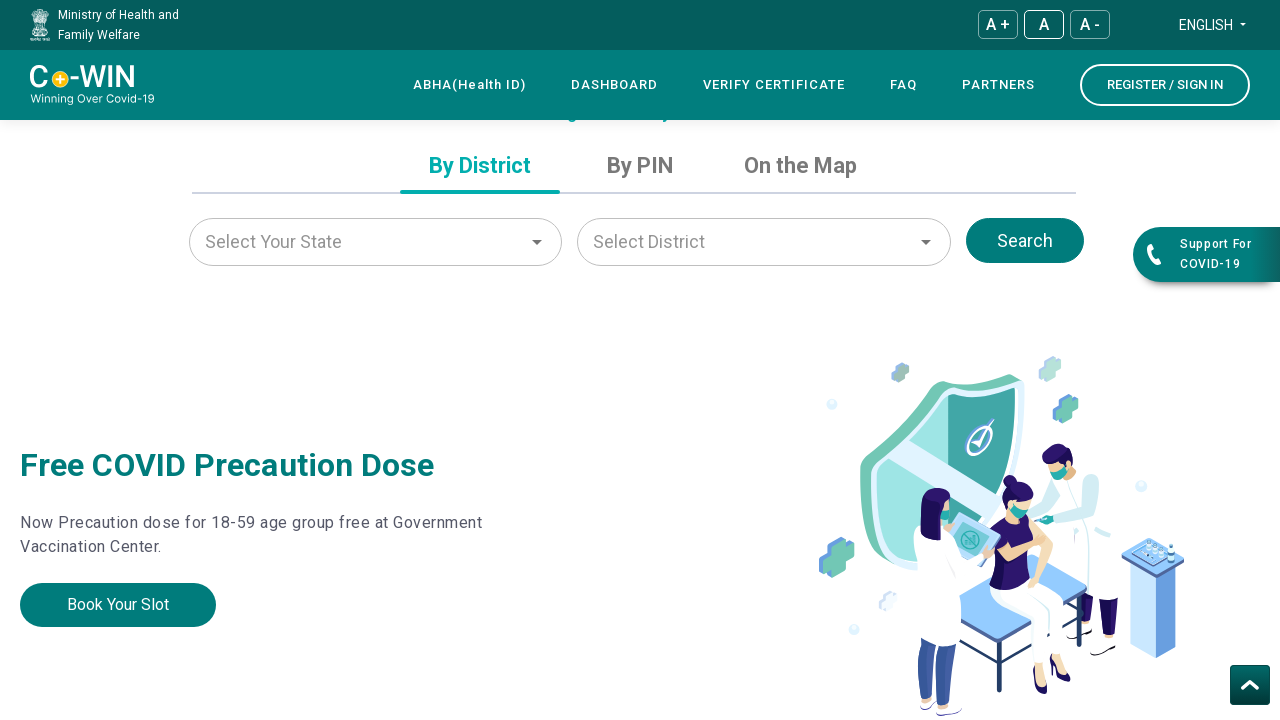